Tests filling the customer name field with a Chinese name and verifying the value is correctly entered

Starting URL: https://httpbin.org/forms/post

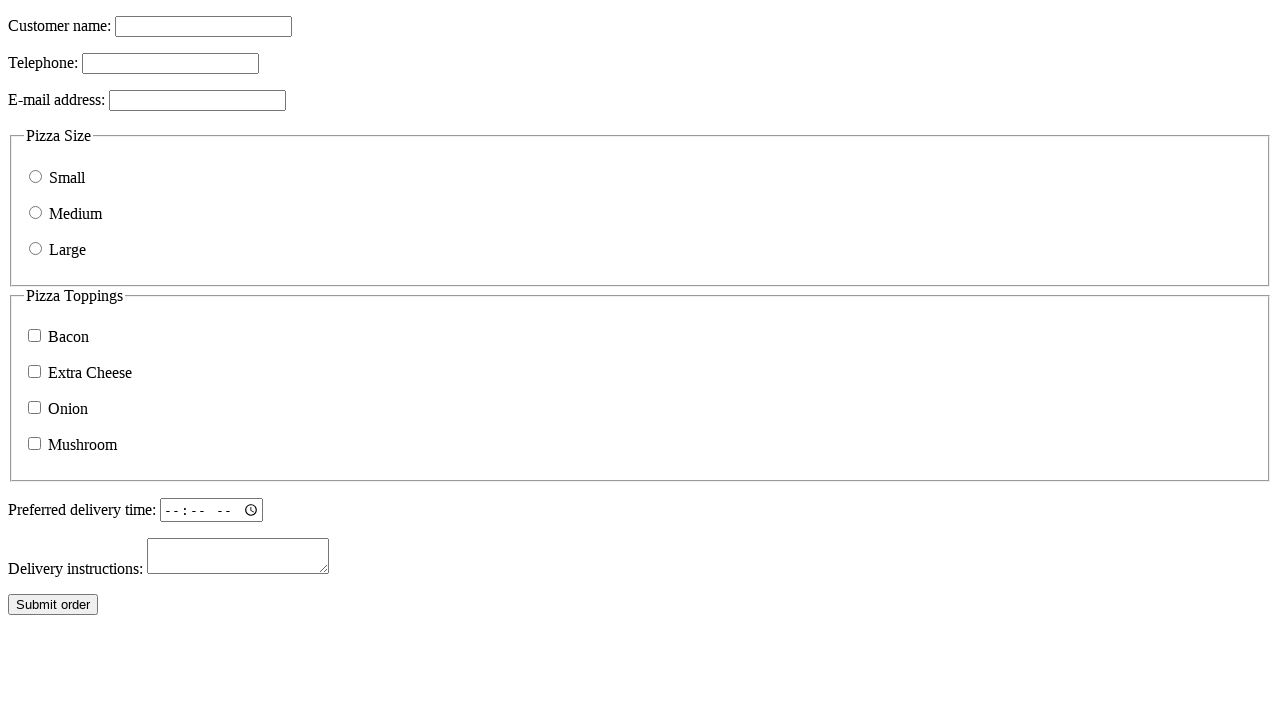

Filled customer name field with Chinese name '张三' on input[name="custname"]
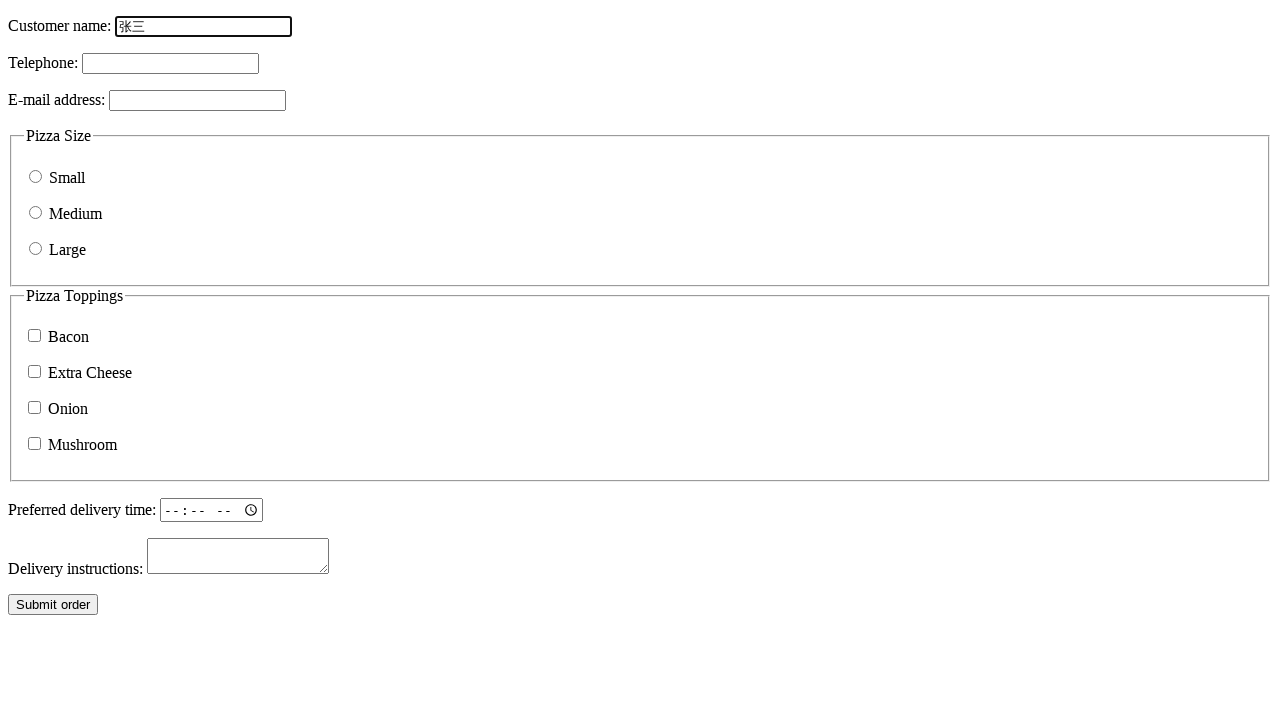

Retrieved customer name field value
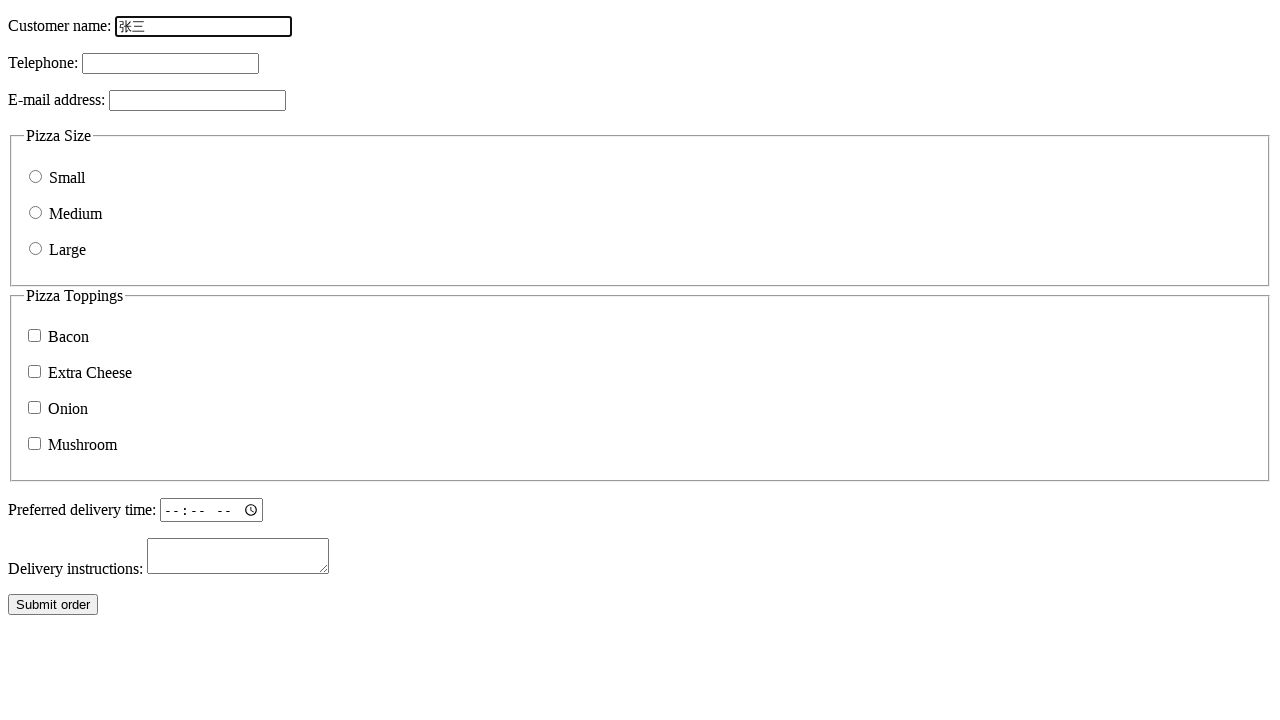

Verified that customer name field correctly contains '张三'
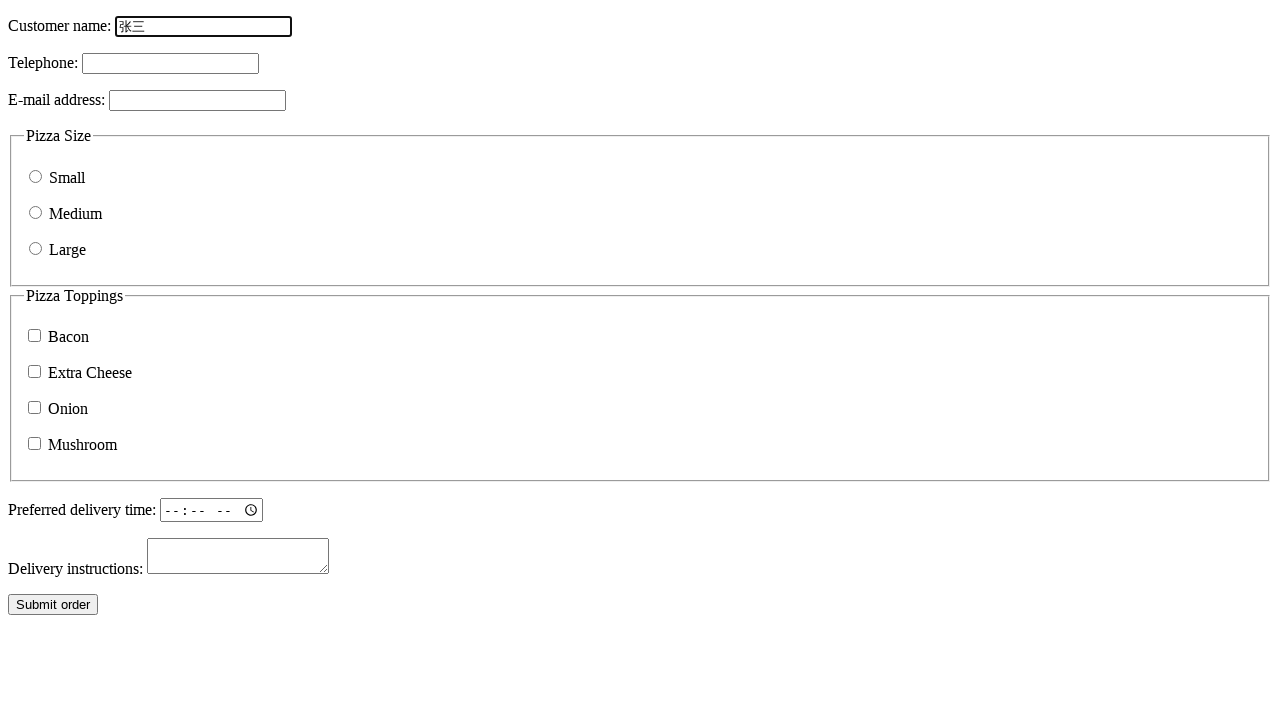

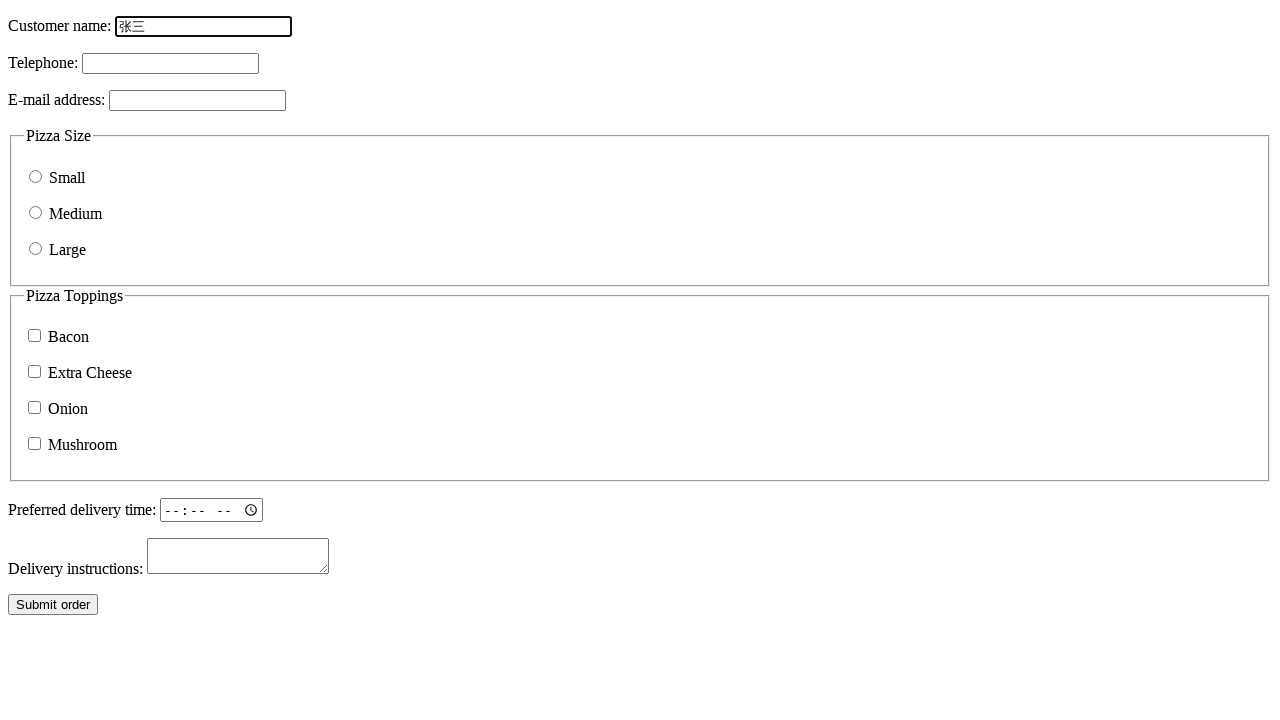